Tests conditional flow control by checking time of day and element attributes, then filling form fields based on conditions

Starting URL: https://ui.vision/demo/executeScript

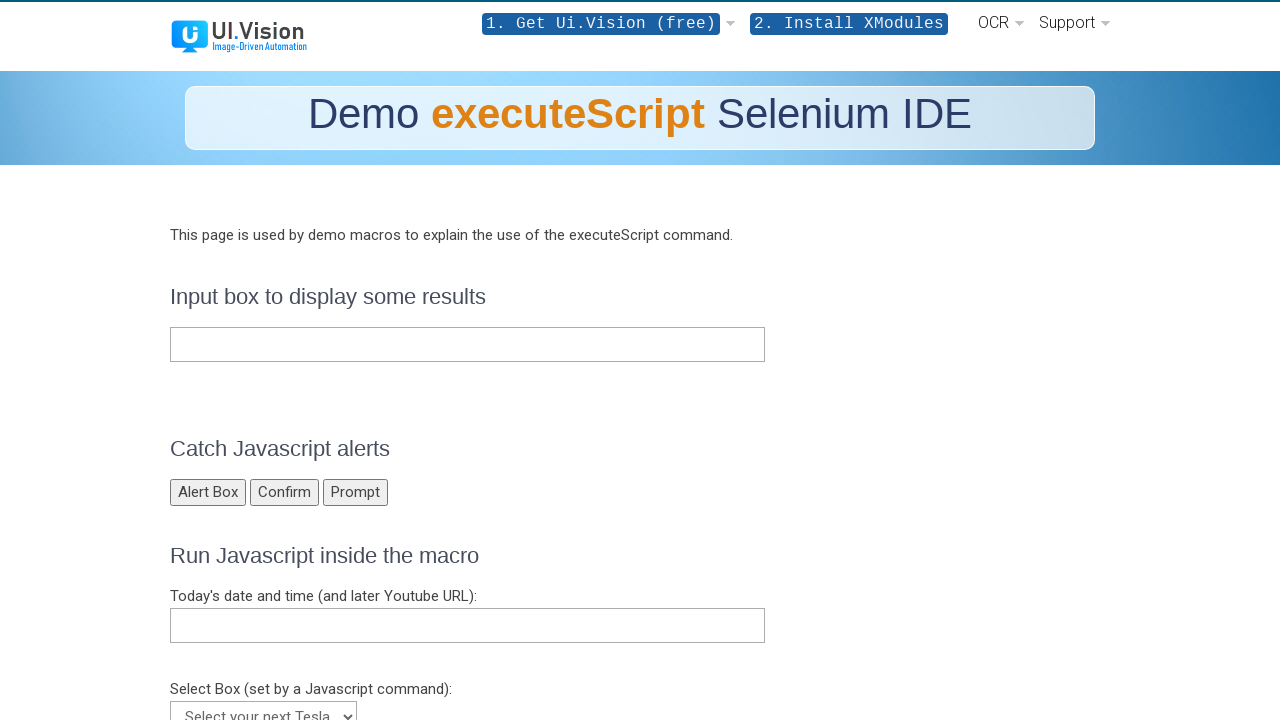

Waited for page header to load
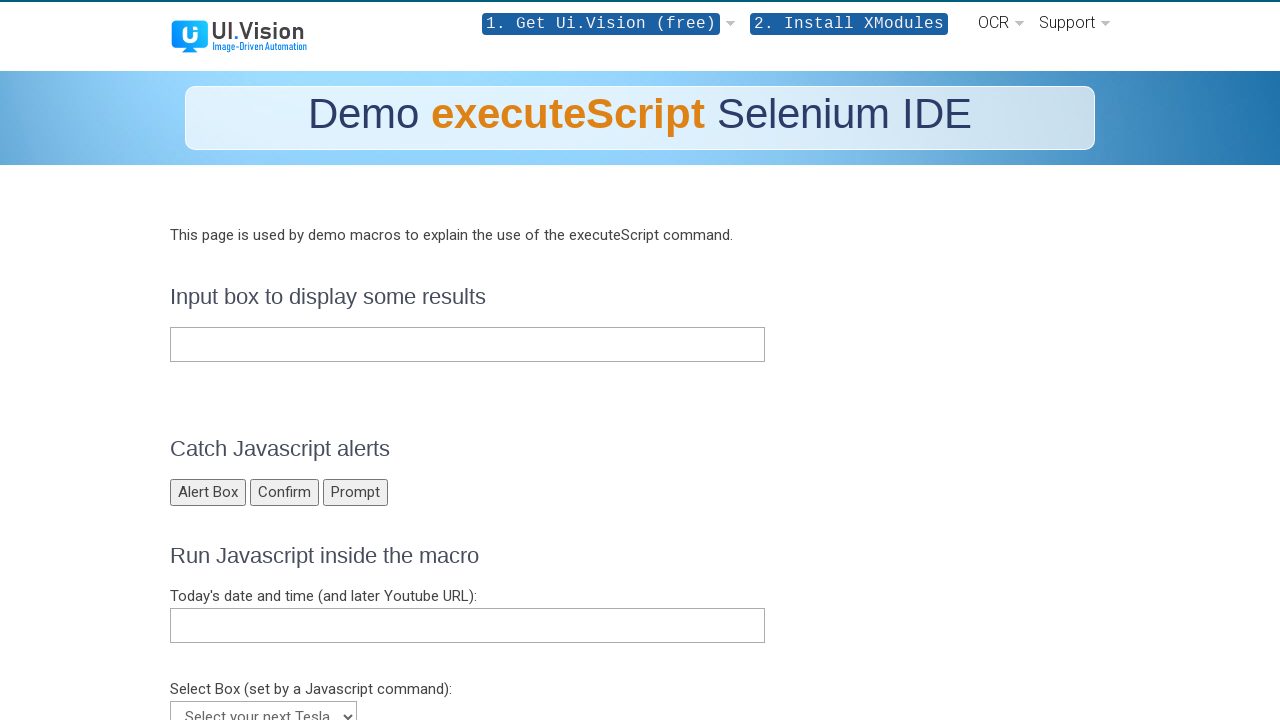

Filled input box with initial text 'This box is 70 chars wide' on #sometext
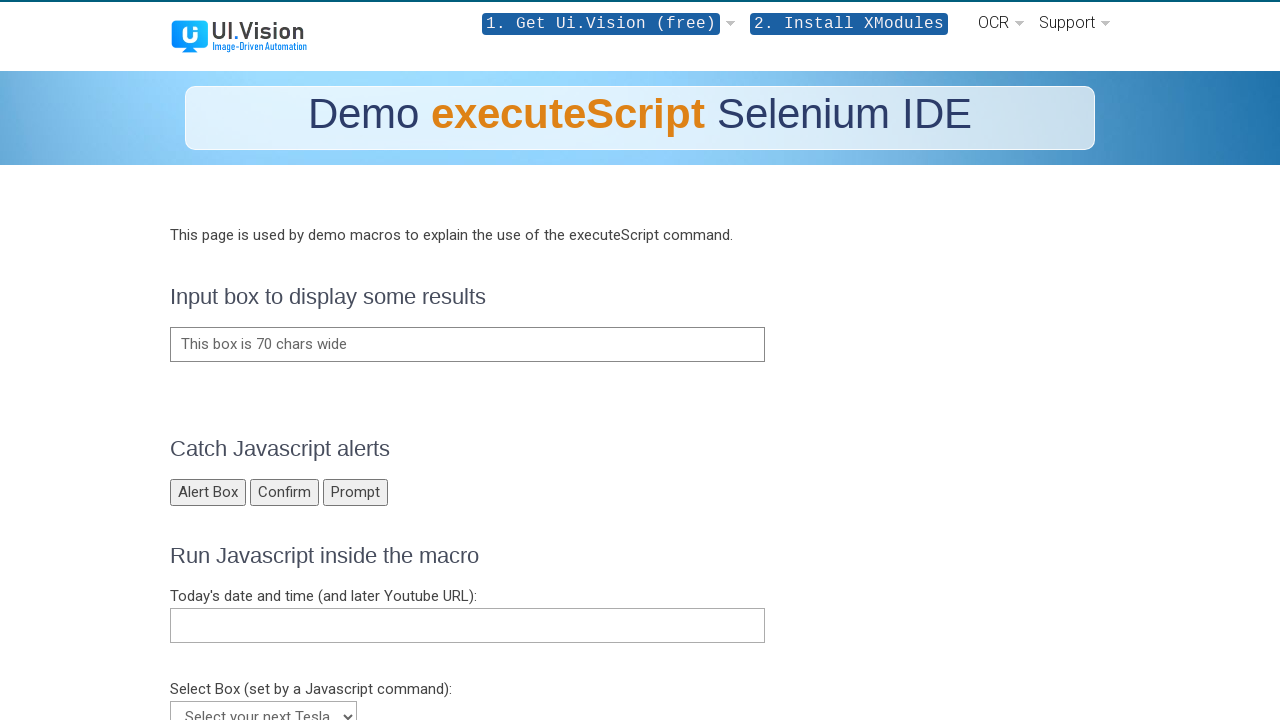

Filled input box with corrected text 'this line works' on #sometext
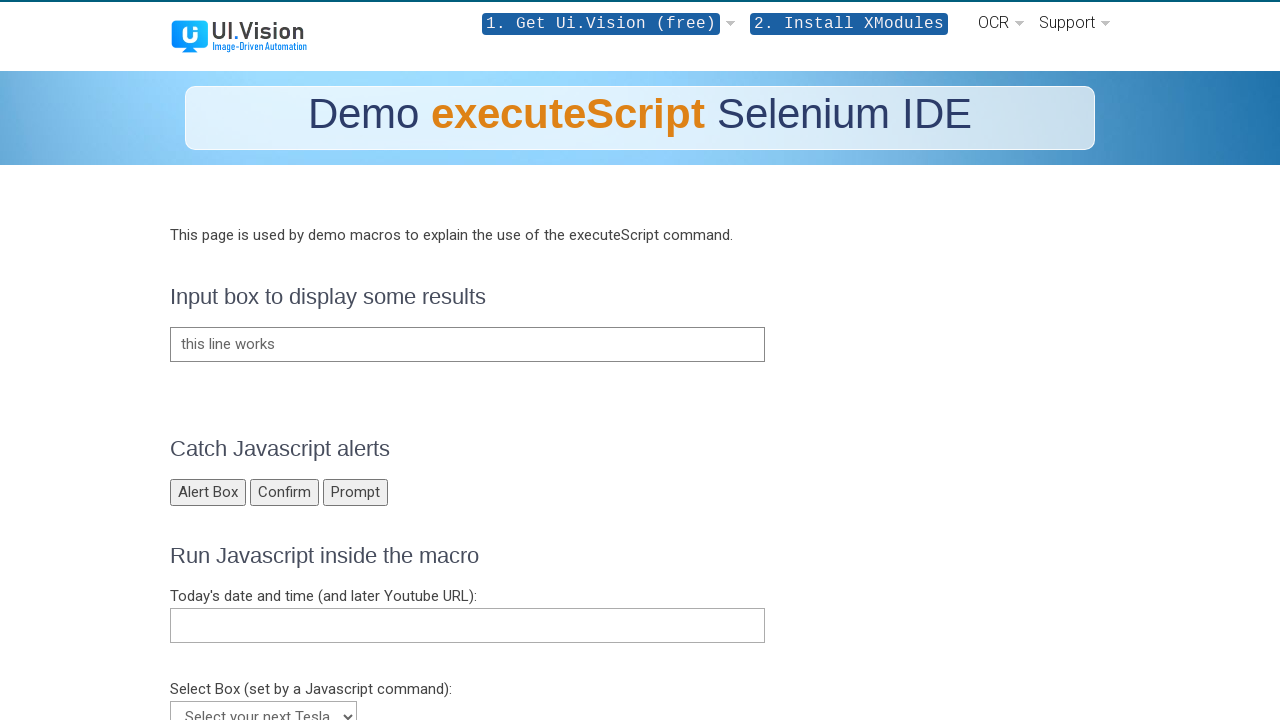

Filled input box with final text 'Fix Error Section: This command works.' on #sometext
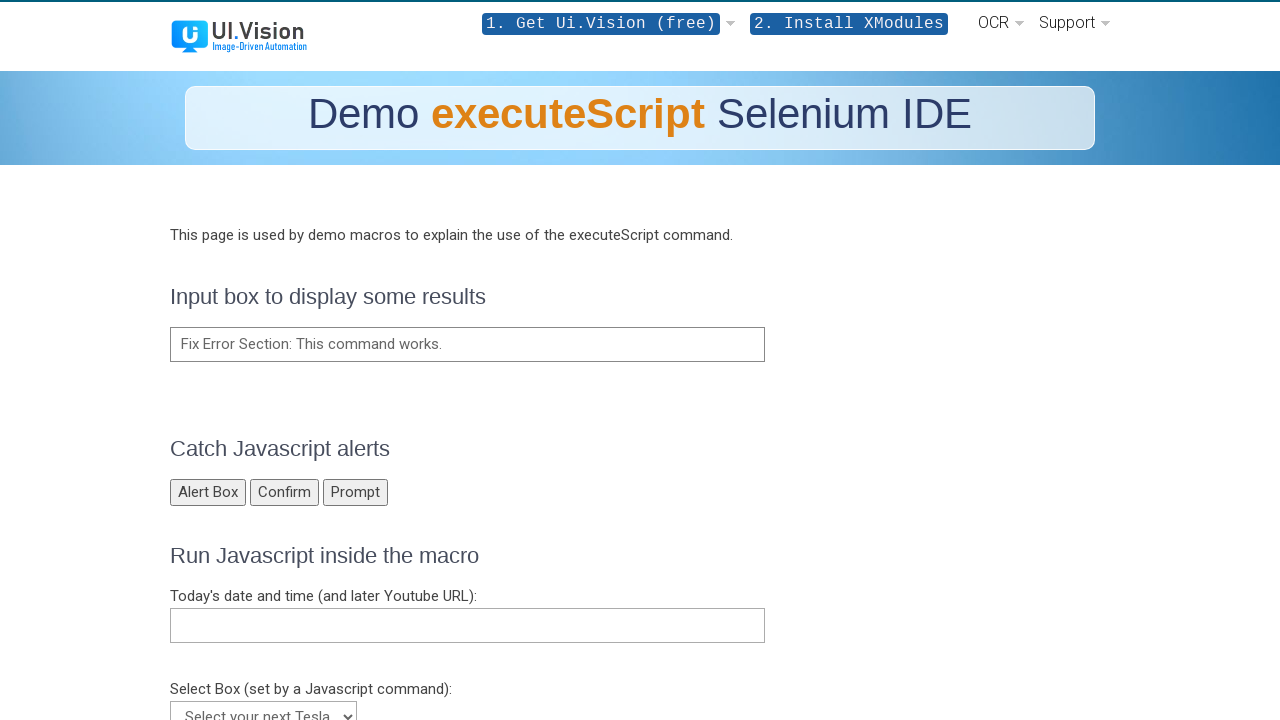

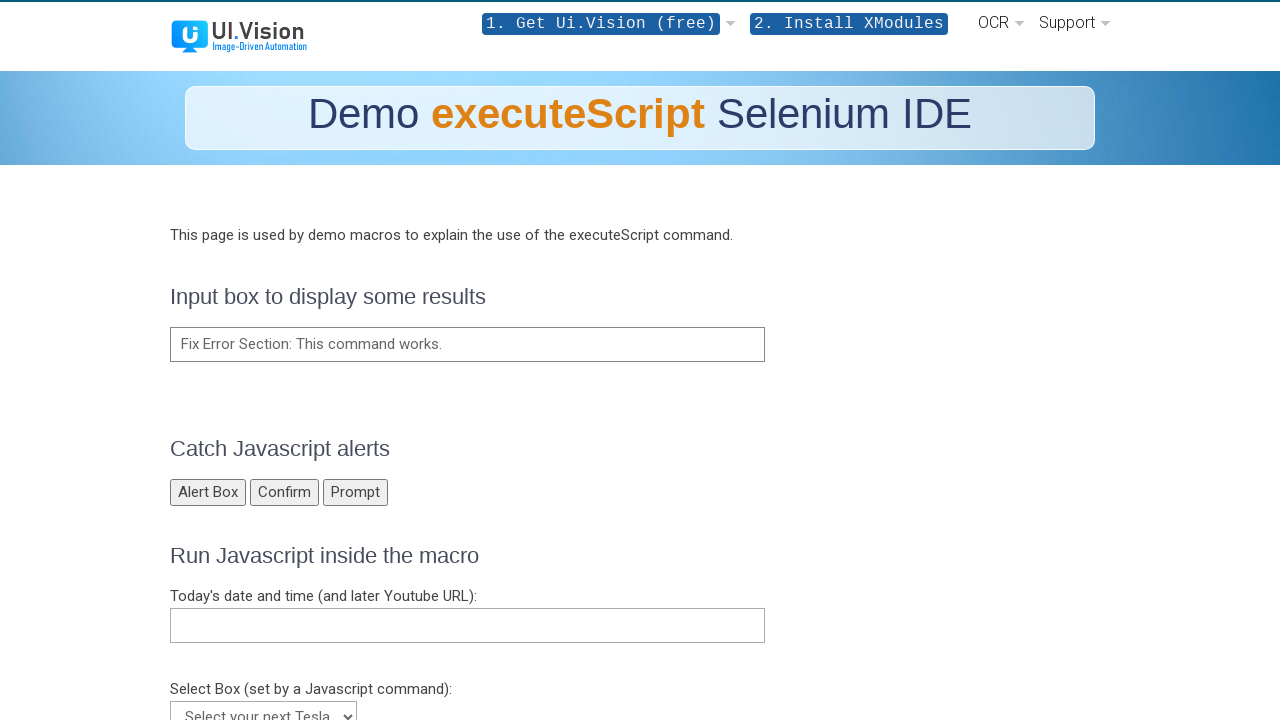